Tests a simple form by filling in first name, last name, city, and country fields using different element locator strategies, then submits the form

Starting URL: http://suninjuly.github.io/simple_form_find_task.html

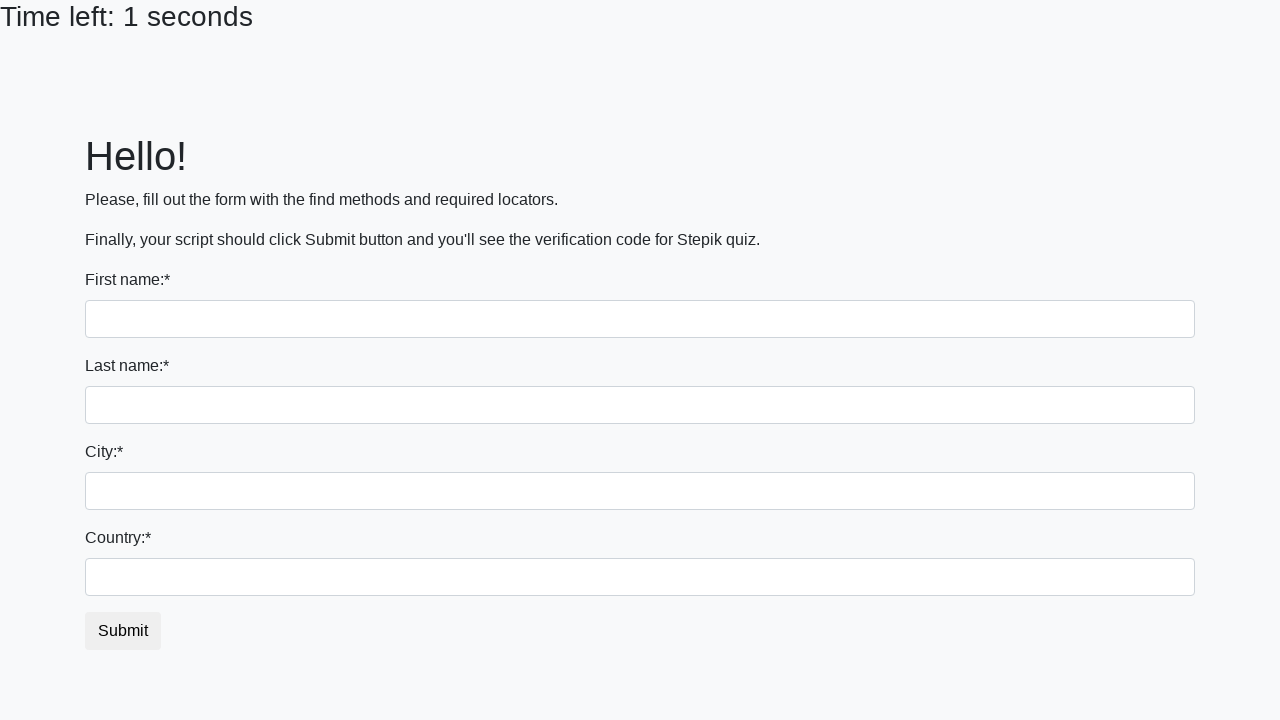

Filled first name field with 'Ivan' using tag name selector on input
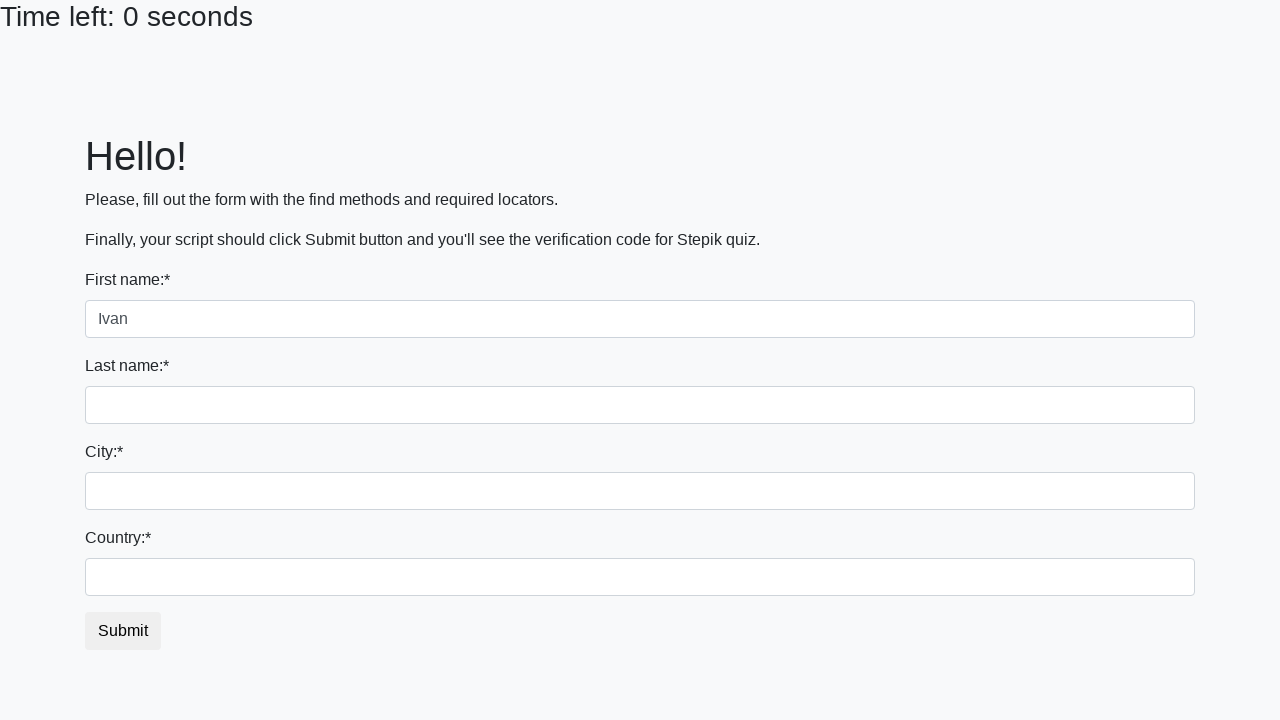

Filled last name field with 'Petrov' using name attribute selector on input[name='last_name']
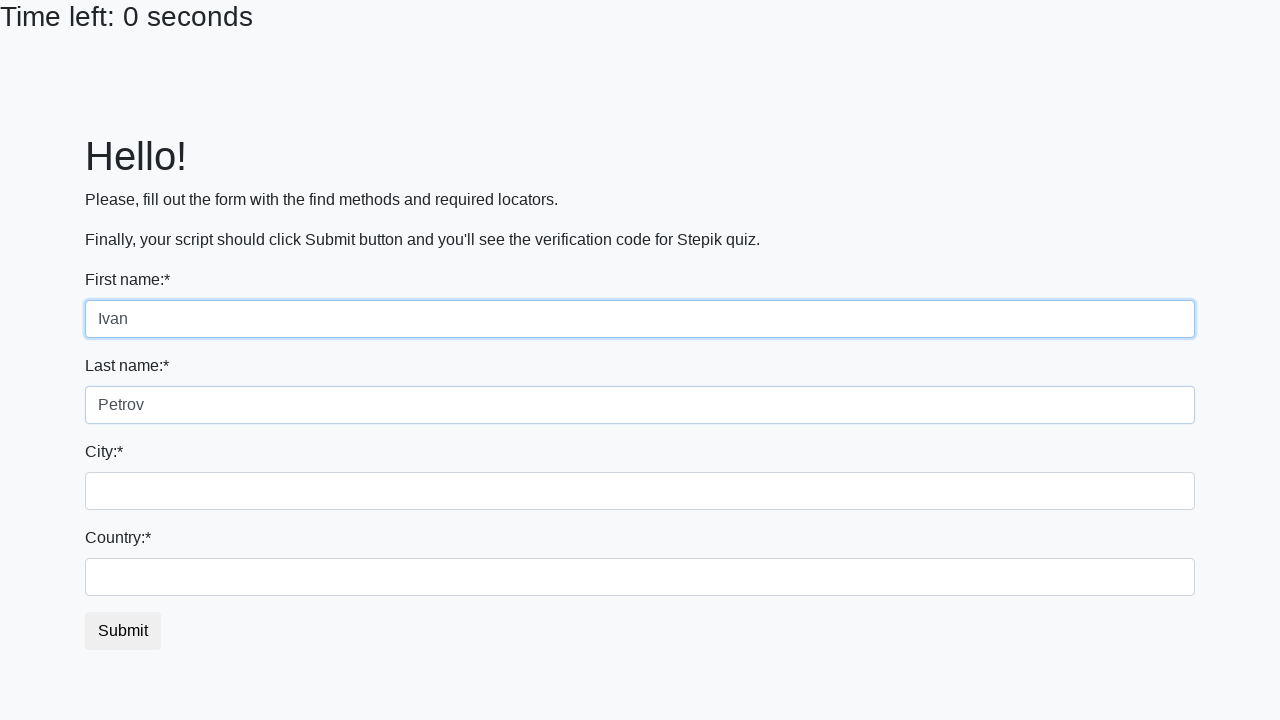

Filled city field with 'Smolensk' using xpath selector on //html/body/div[1]/form/div[3]/input
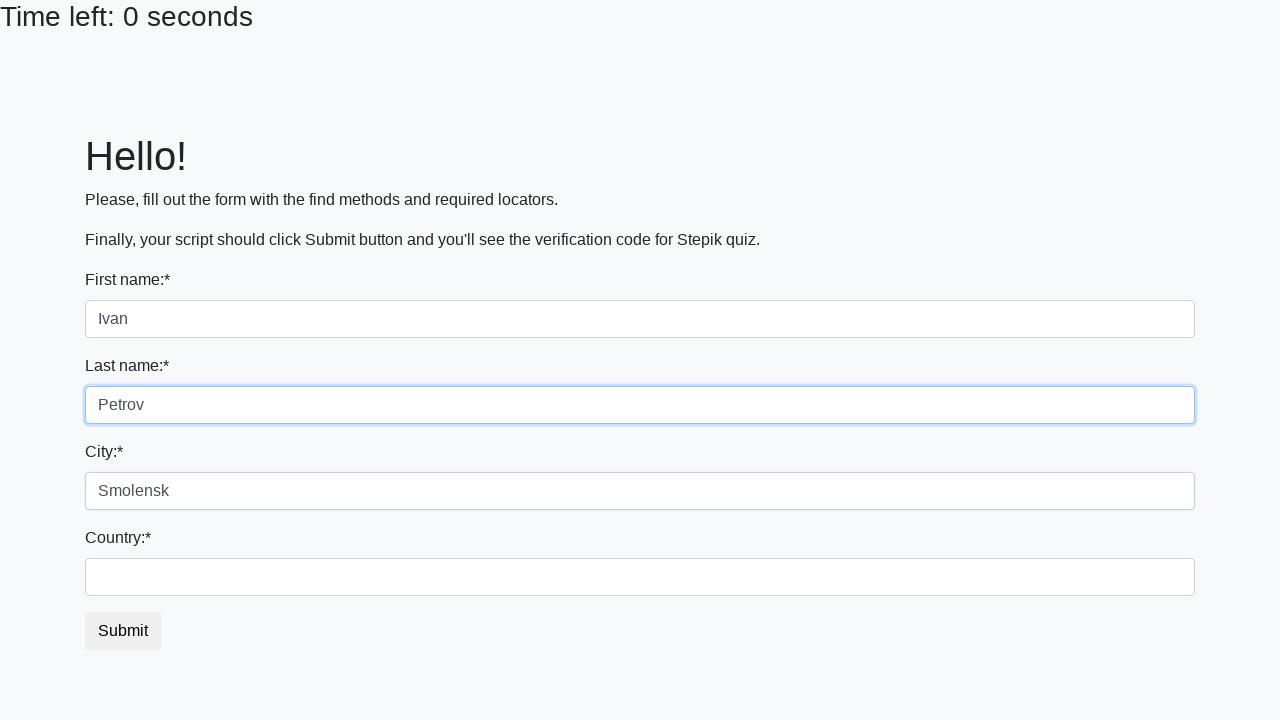

Filled country field with 'Russia' using ID selector on #country
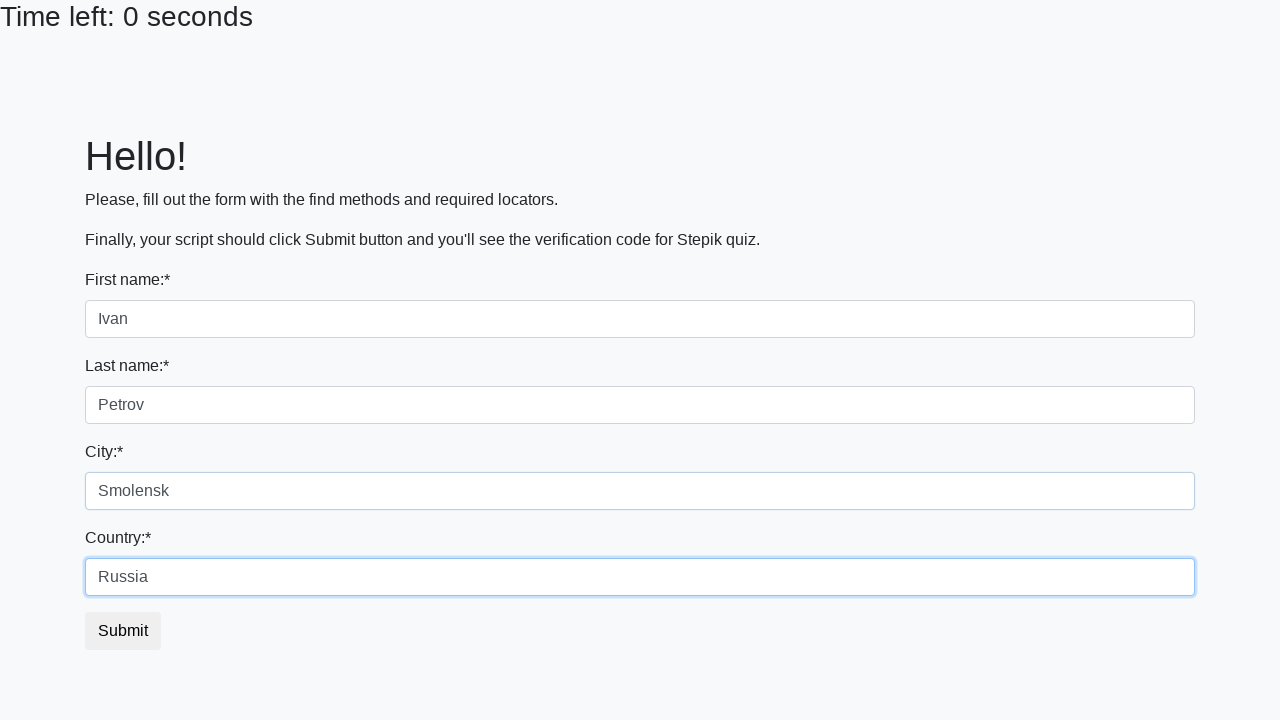

Clicked submit button to submit the form at (123, 631) on button.btn
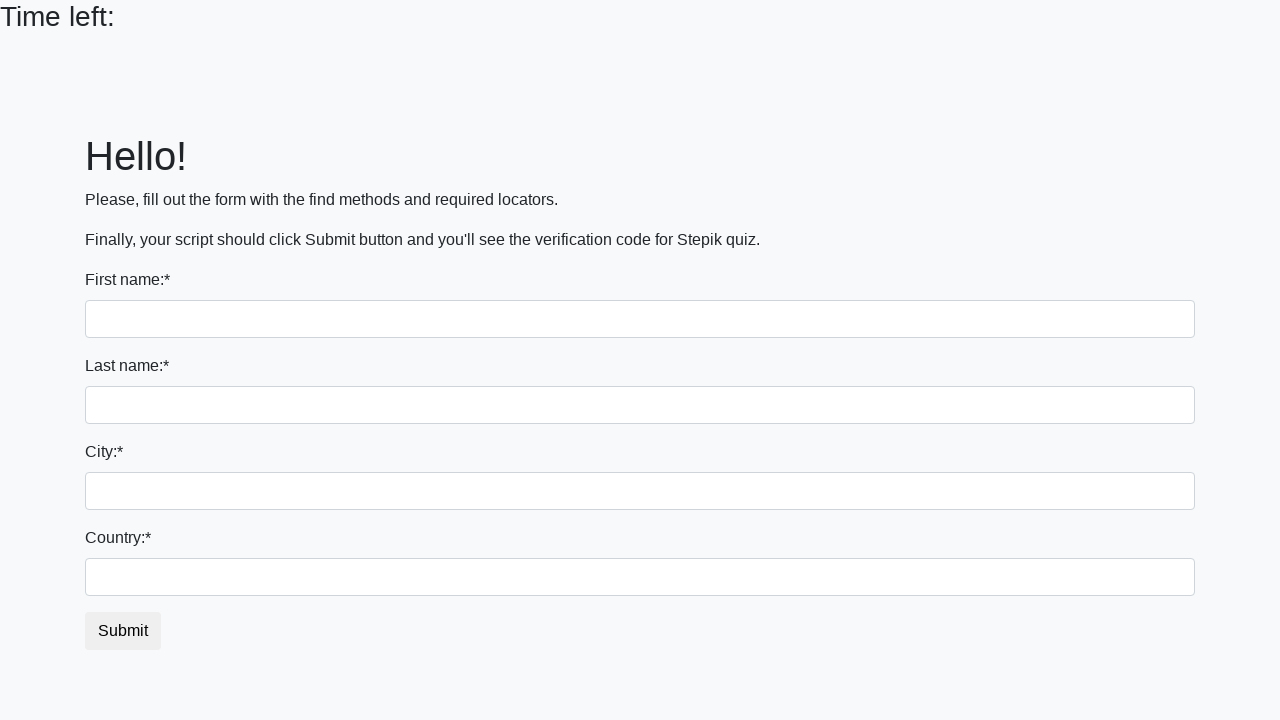

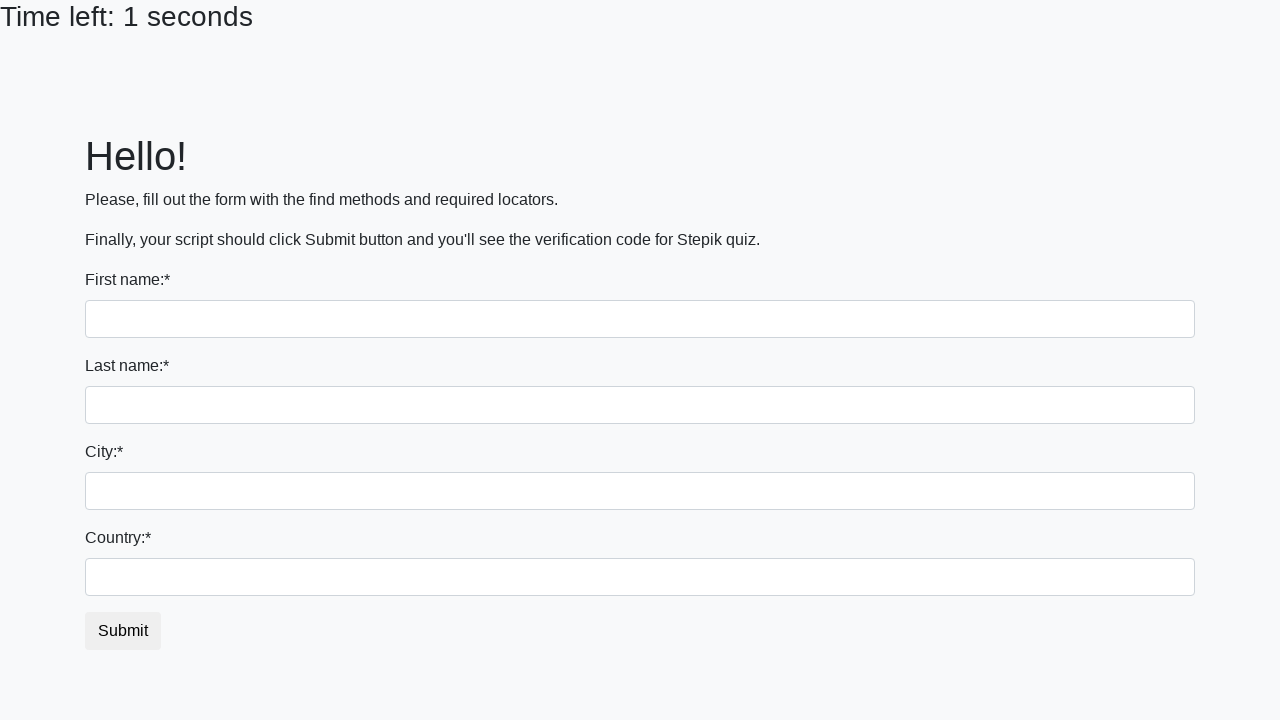